Tests right-click (context click) and double-click mouse interactions on a dropdown button element on the W3Schools Bootstrap dropdowns page.

Starting URL: https://www.w3schools.com/bootstrap4/bootstrap_dropdowns.asp

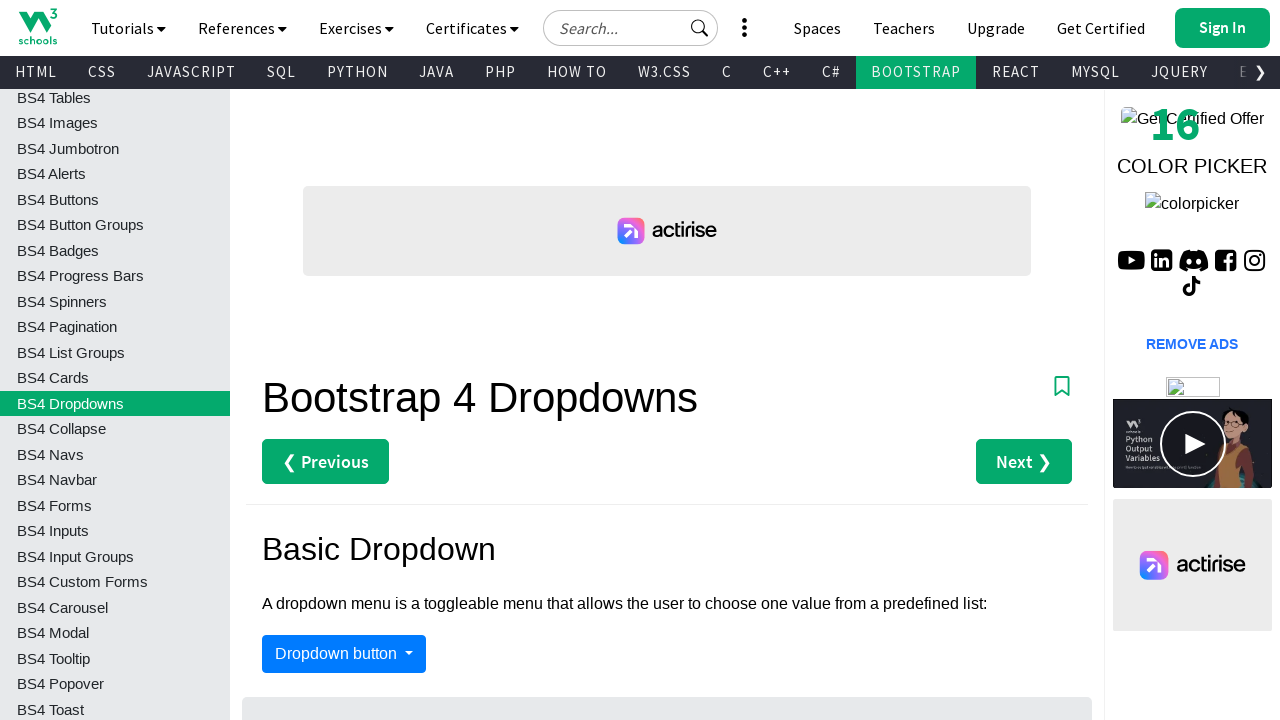

Located dropdown button element with id 'dropdownMenuButton'
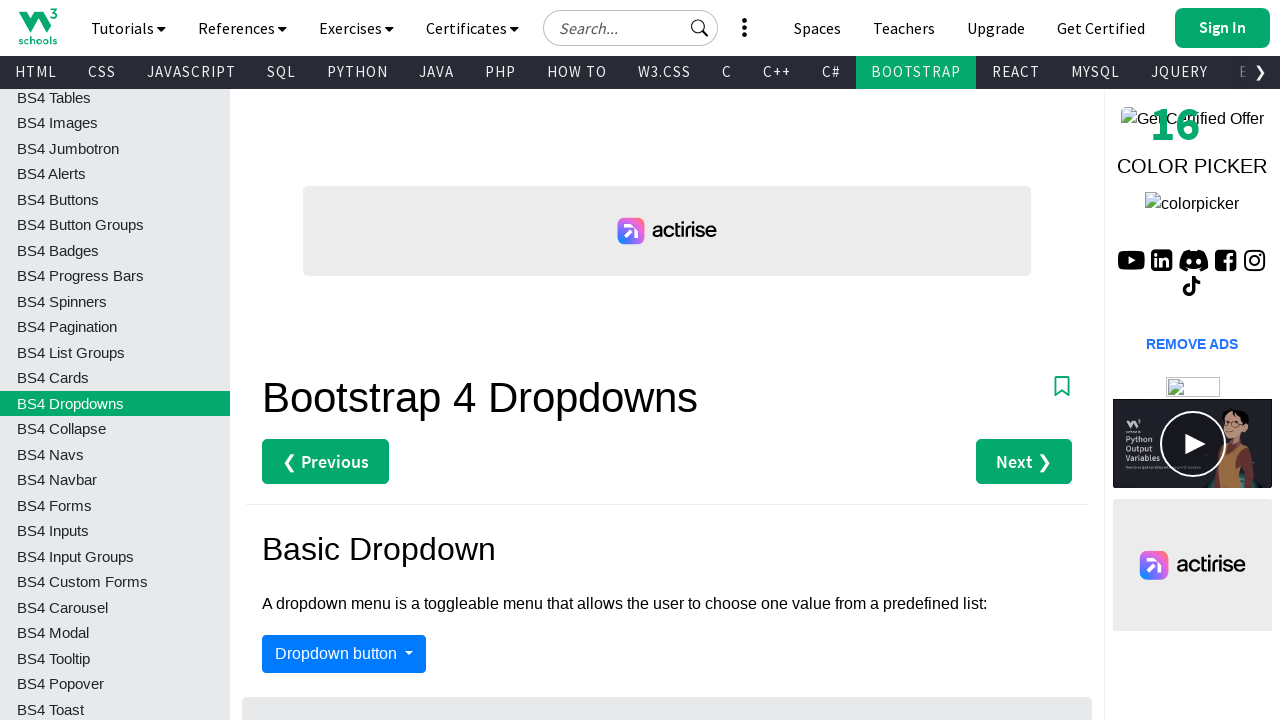

Dropdown button element is now visible
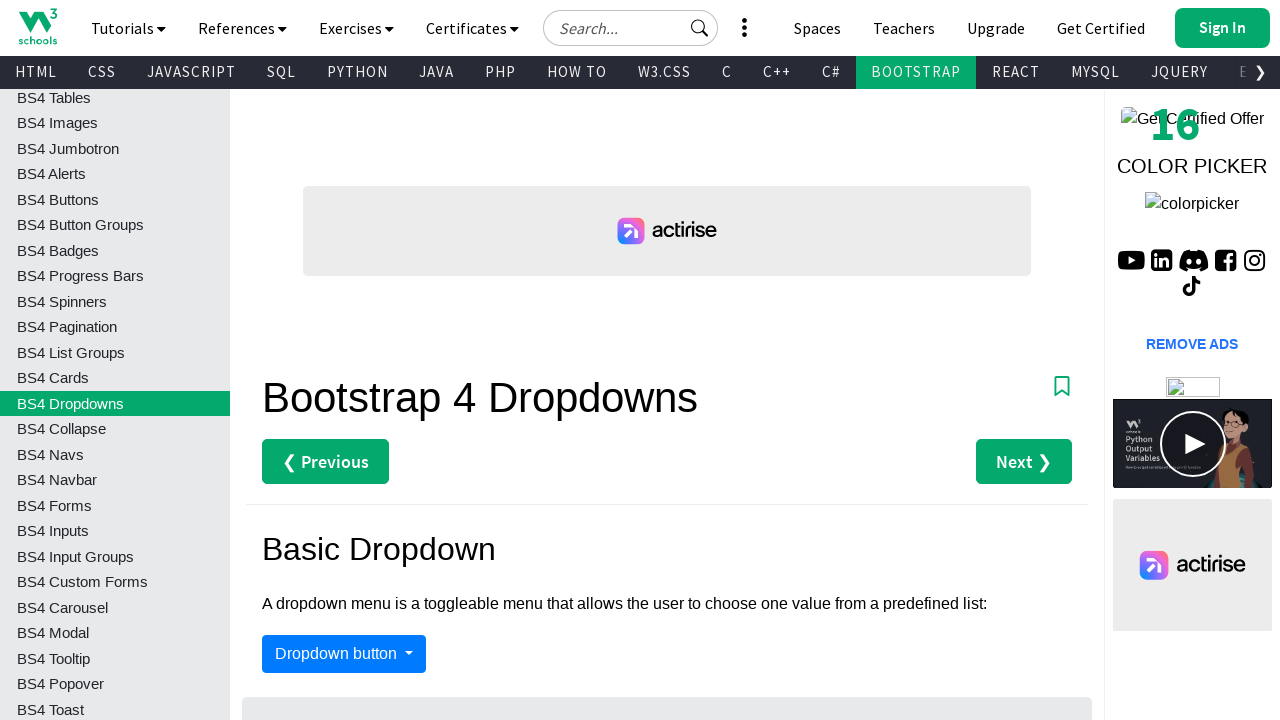

Right-clicked (context clicked) on the dropdown button at (344, 654) on xpath=//button[@id='dropdownMenuButton']
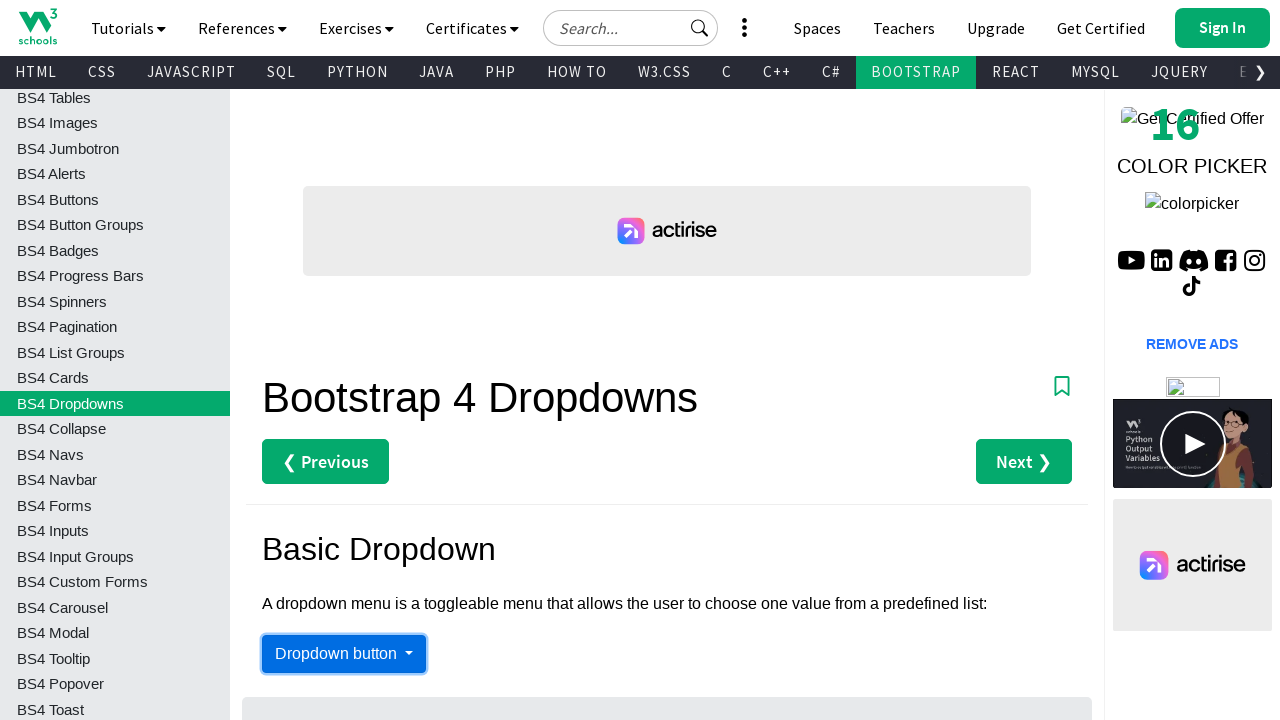

Double-clicked on the dropdown button at (344, 654) on xpath=//button[@id='dropdownMenuButton']
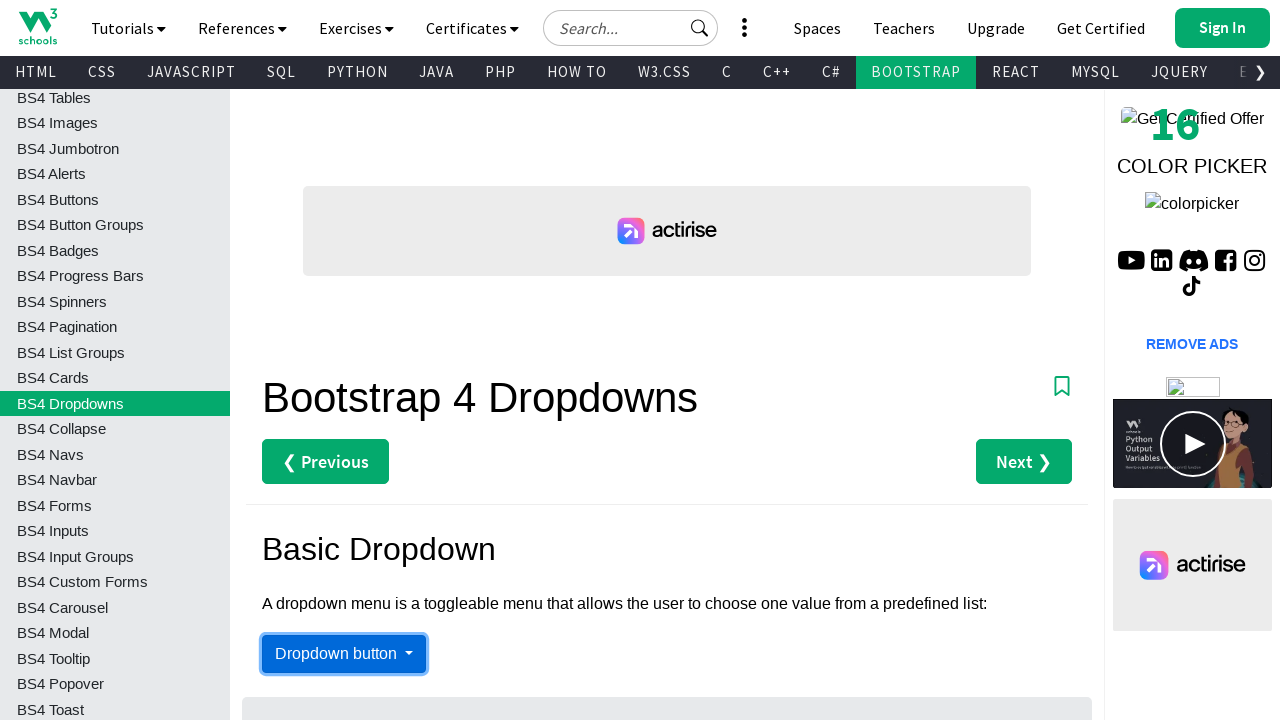

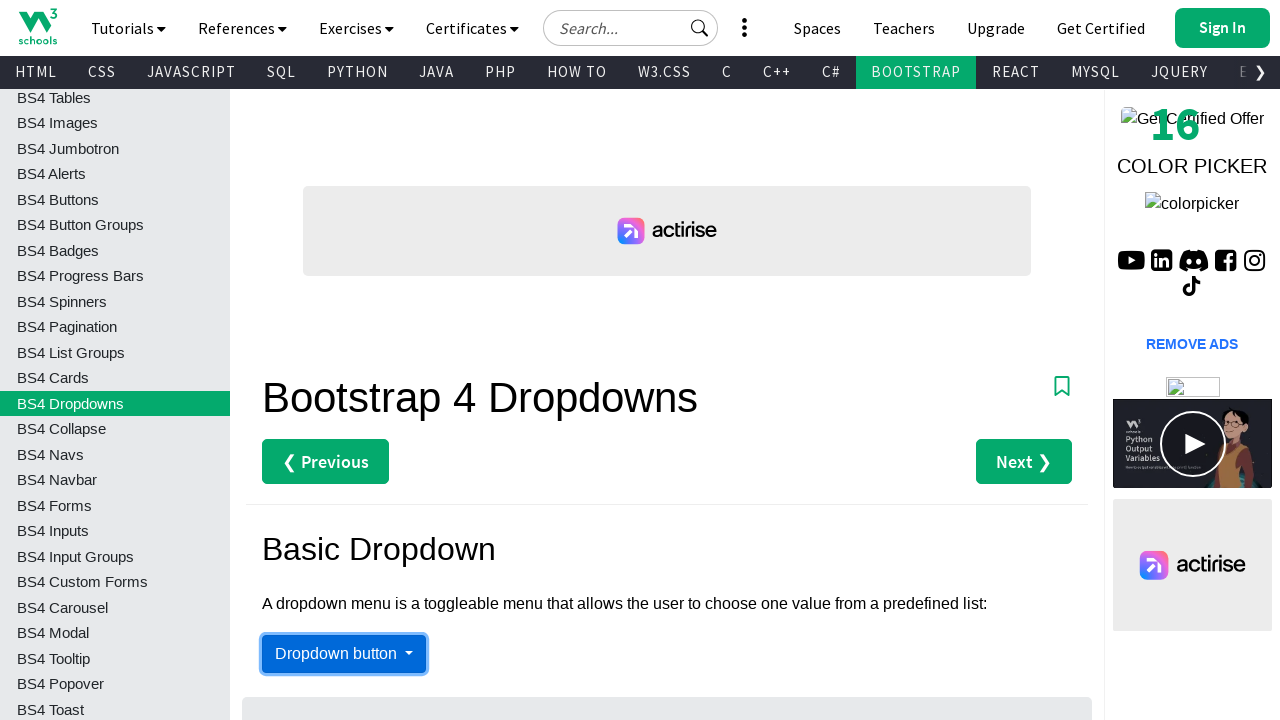